Opens a popup window from the main page and retrieves window handles for both parent and popup windows

Starting URL: http://omayo.blogspot.com

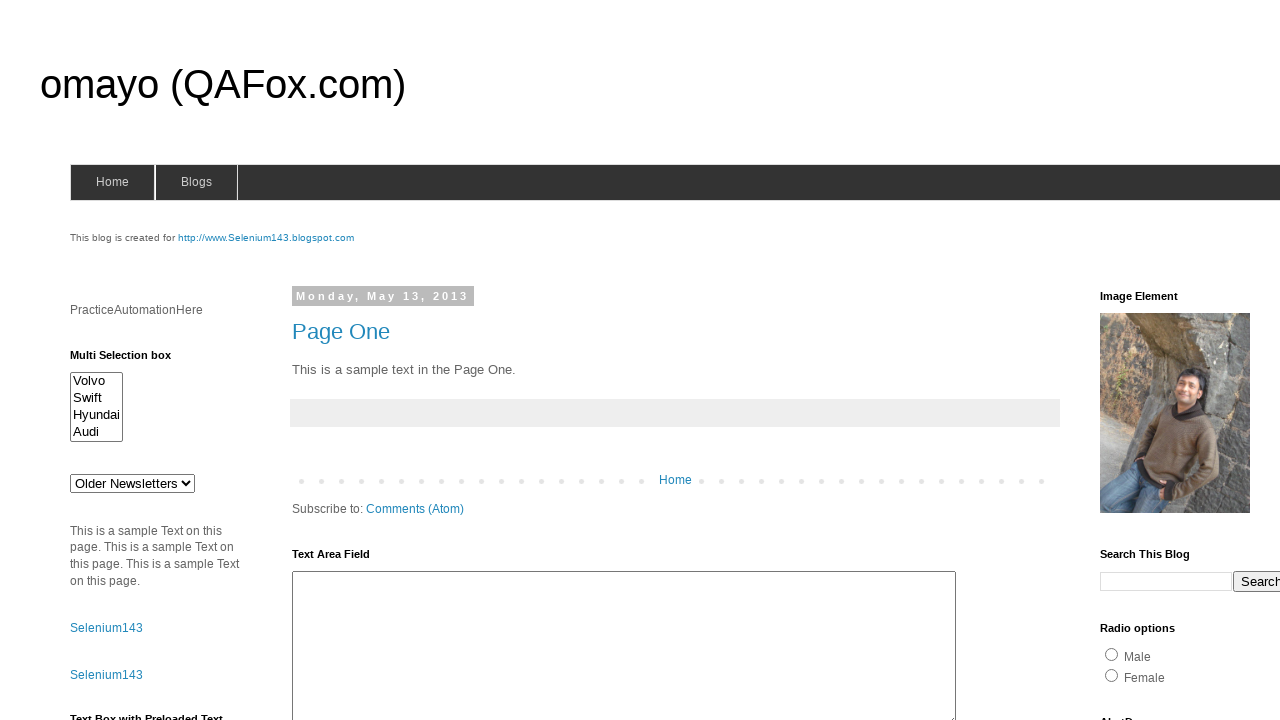

Clicked link to open popup window at (132, 360) on xpath=//a[.='Open a popup window']
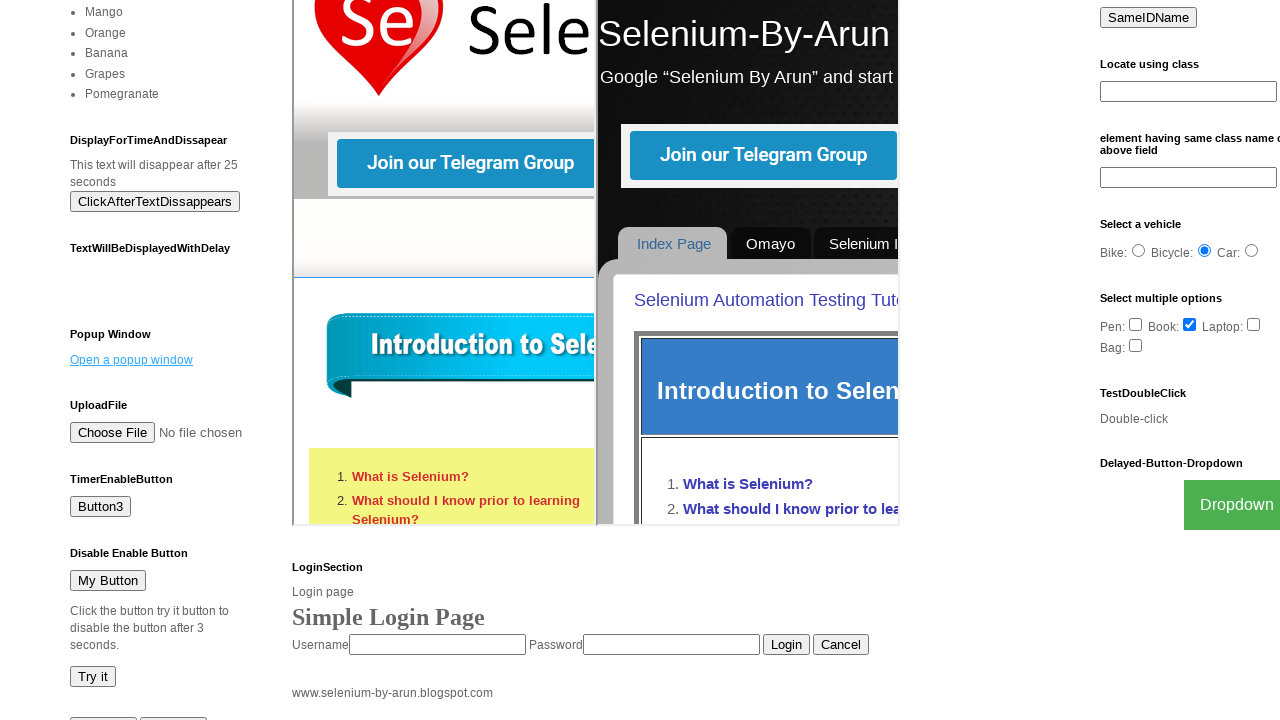

Waited for popup window to open
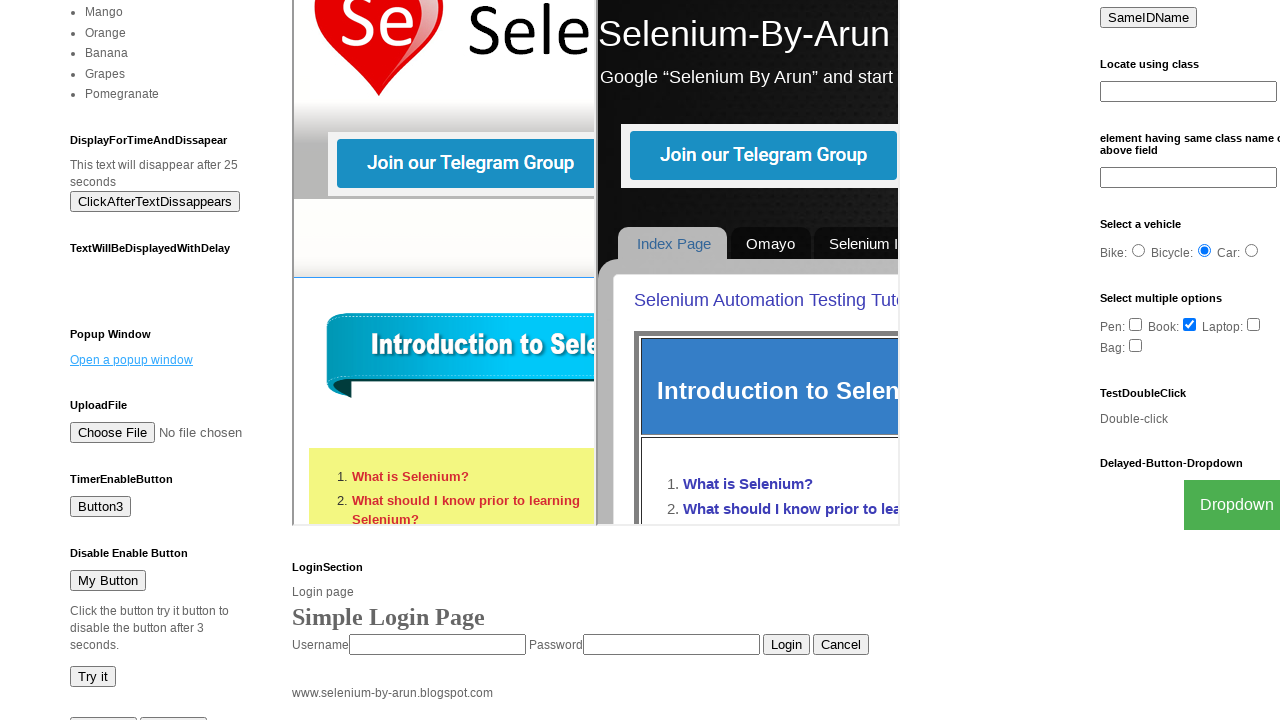

Retrieved all window handles - 2 windows open
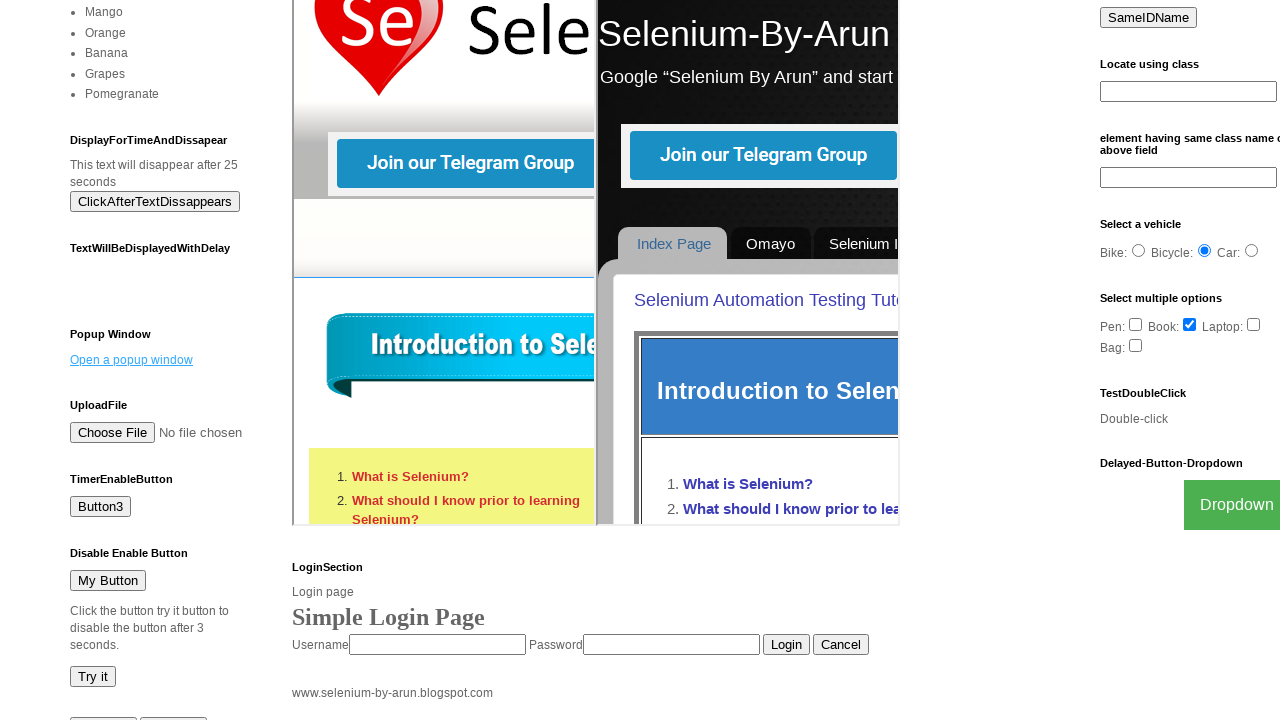

Window 0 URL: http://omayo.blogspot.com/
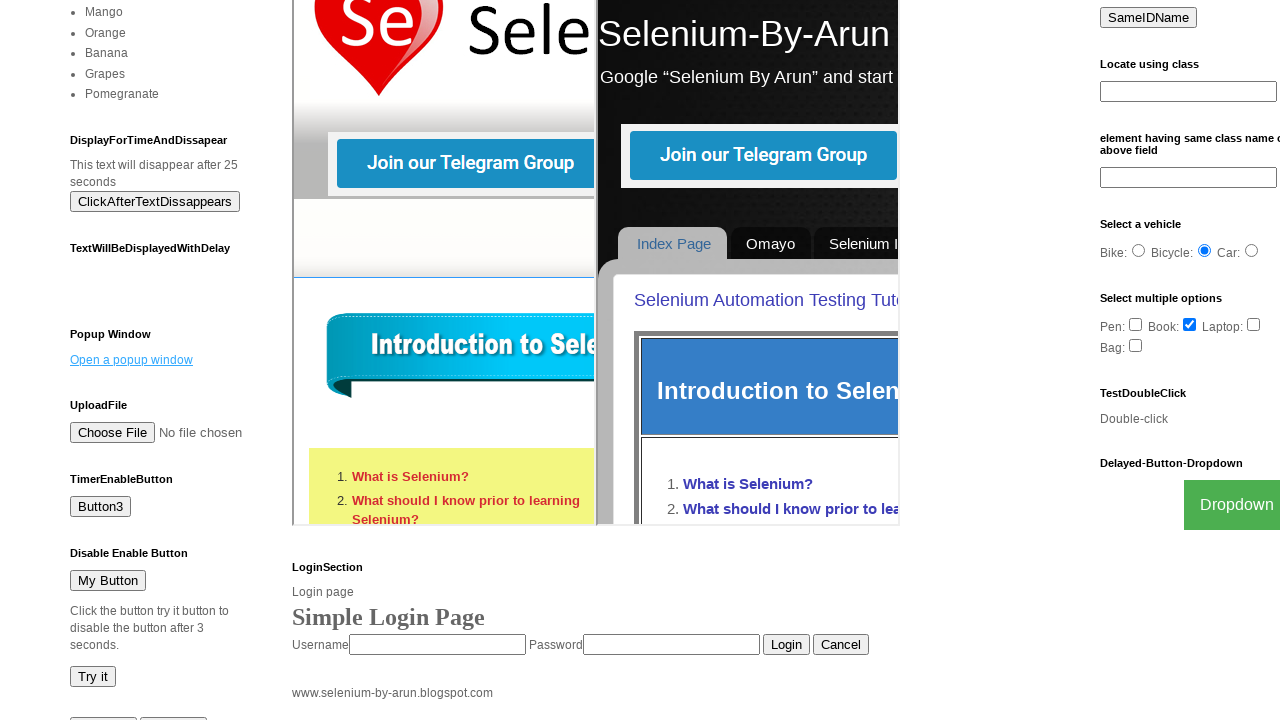

Window 1 URL: https://the-internet.herokuapp.com/windows/new
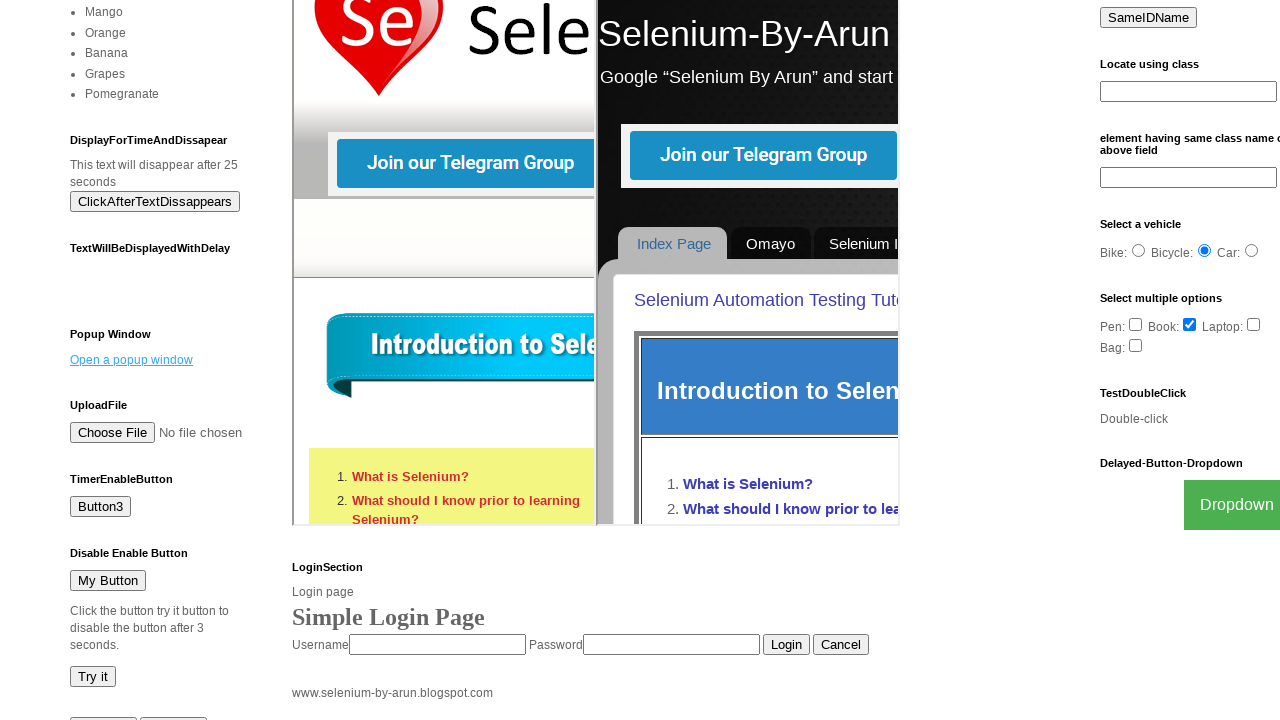

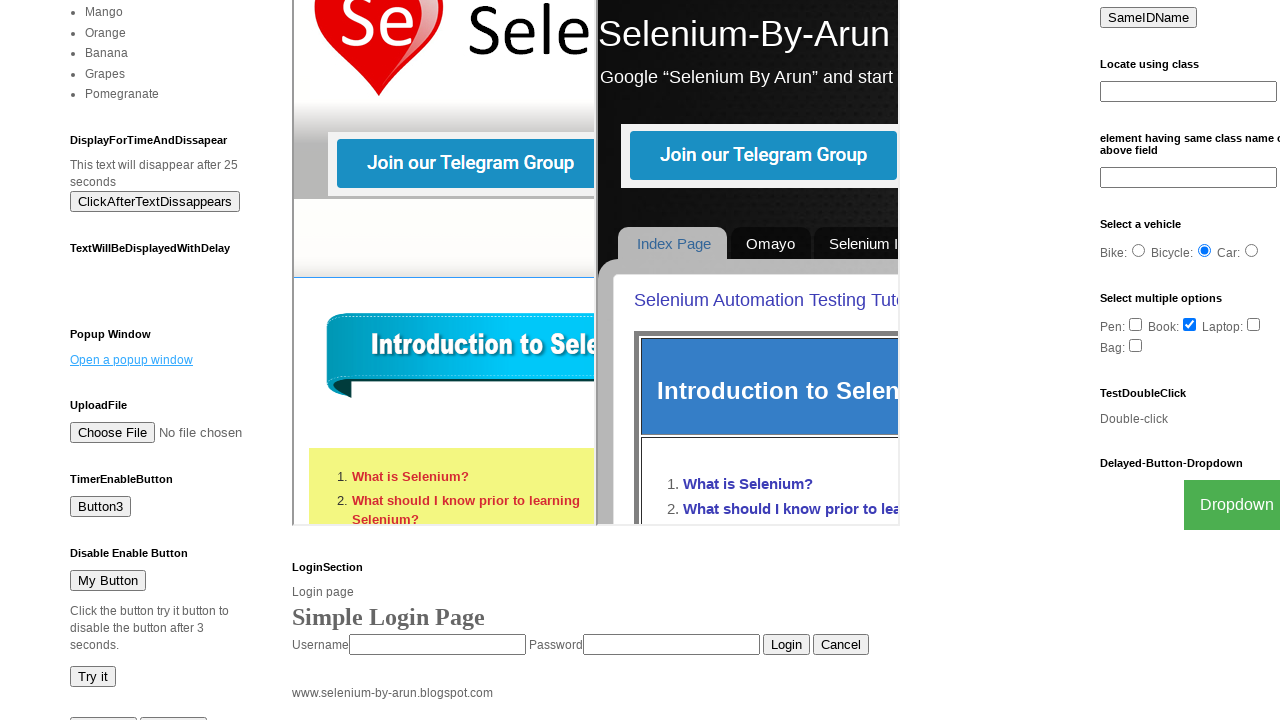